Tests that clicking the red alert button changes its id attribute

Starting URL: http://the-internet.herokuapp.com/challenging_dom

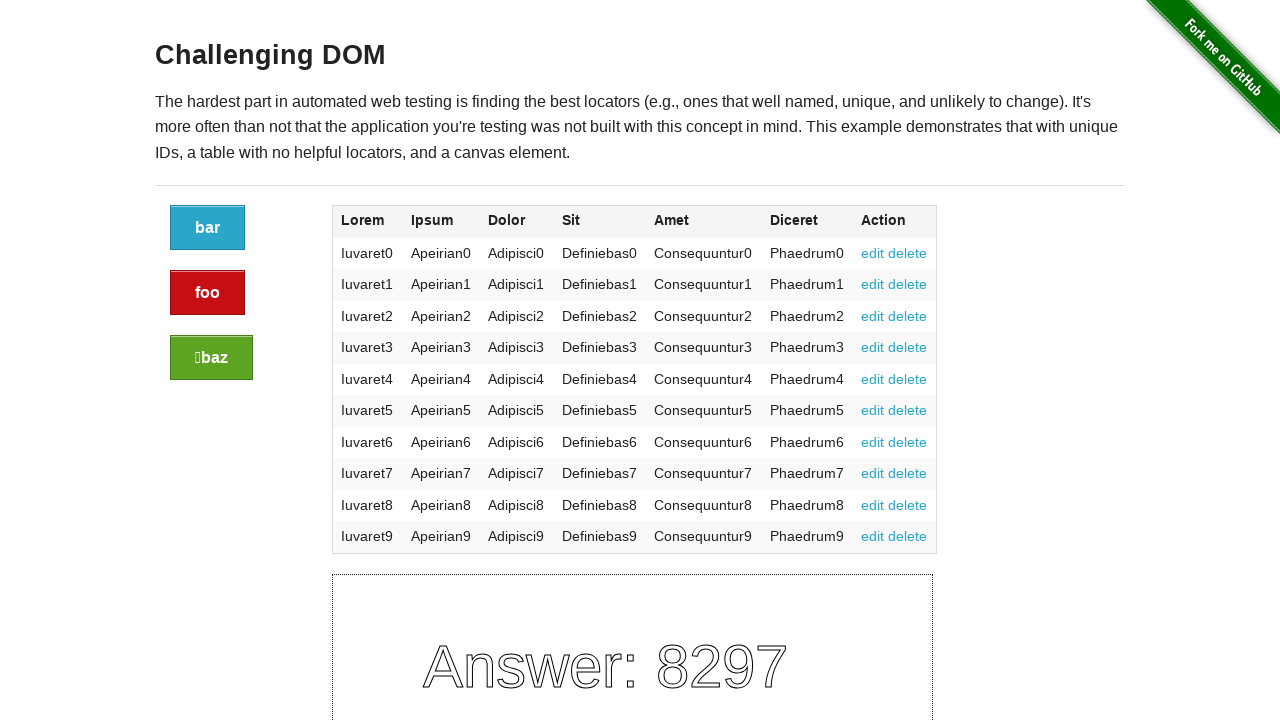

Located the red alert button
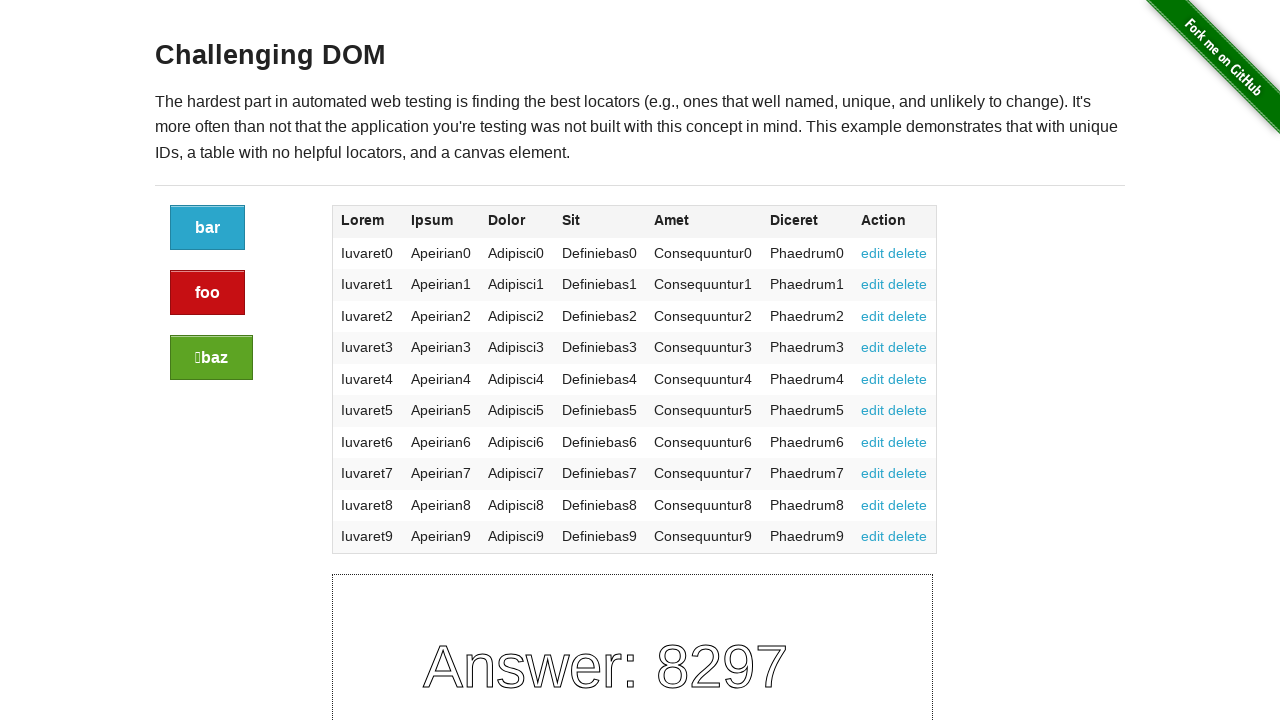

Retrieved initial button id: 1e9fd520-f763-013e-ad01-62bb34ff9fd4
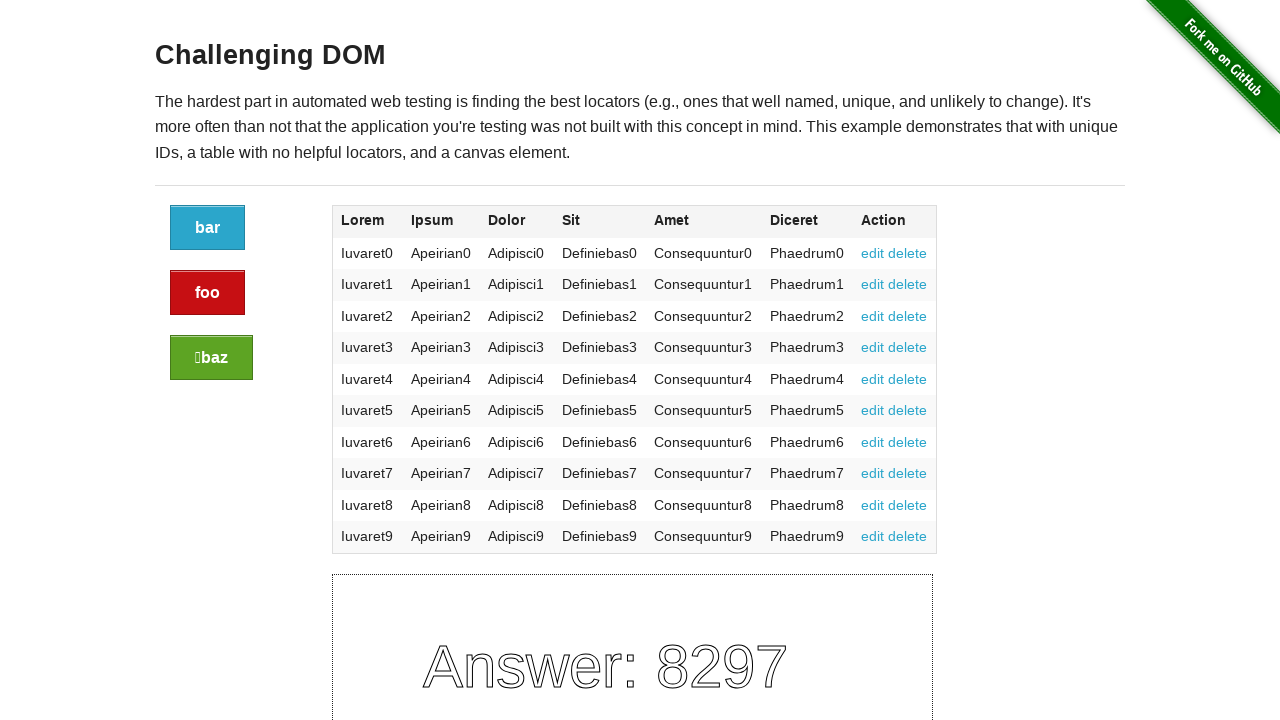

Clicked the red alert button at (208, 293) on xpath=//div[@class="large-2 columns"]/a[@class="button alert"]
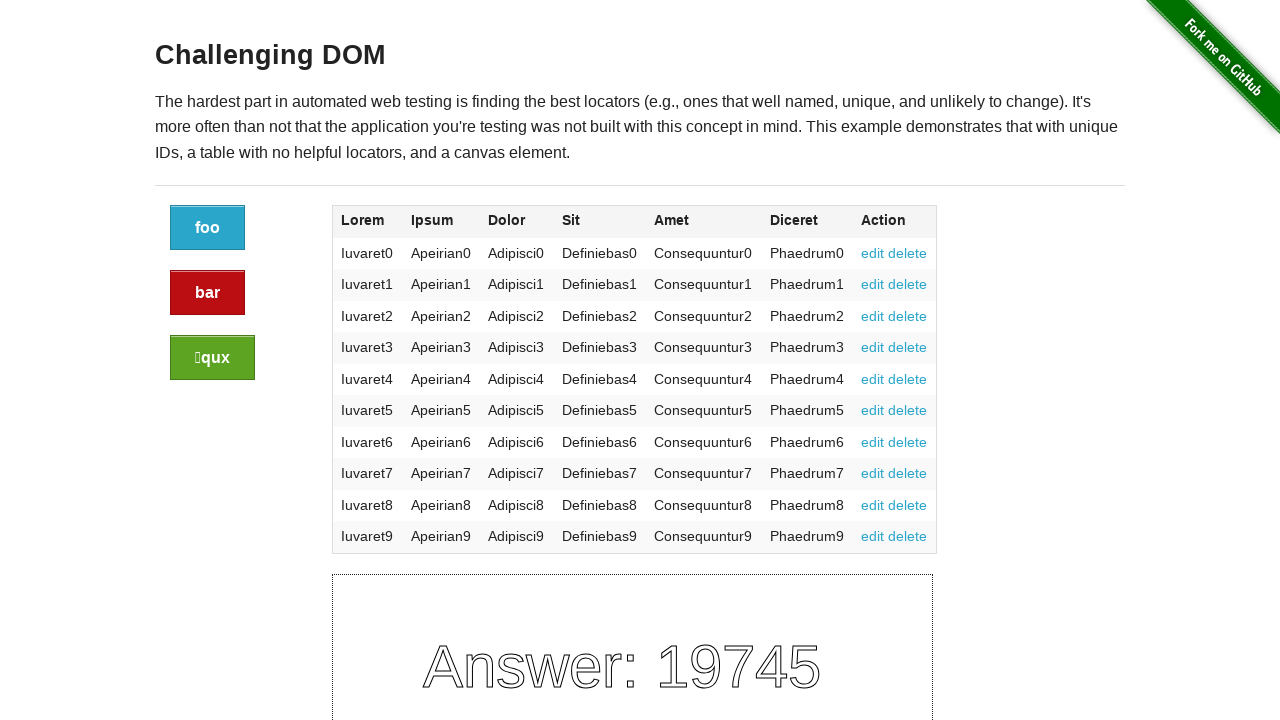

Located the alert button again to check for id change
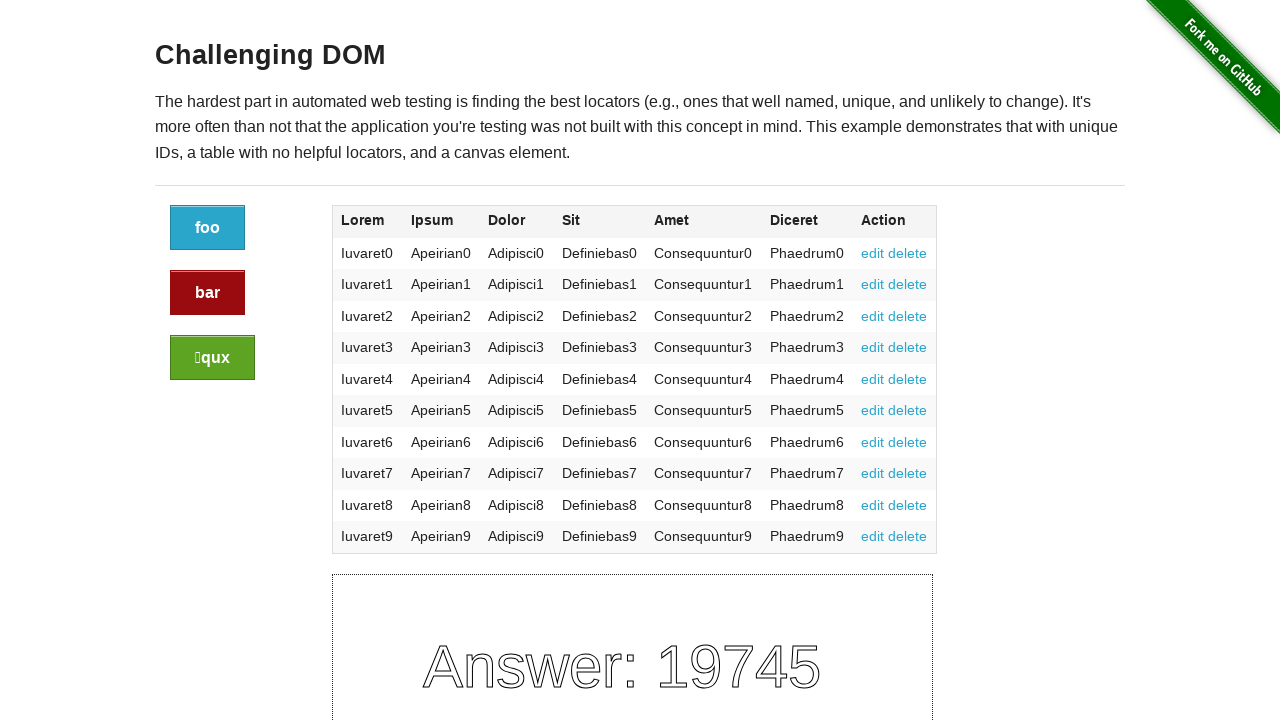

Verified that button id changed after click
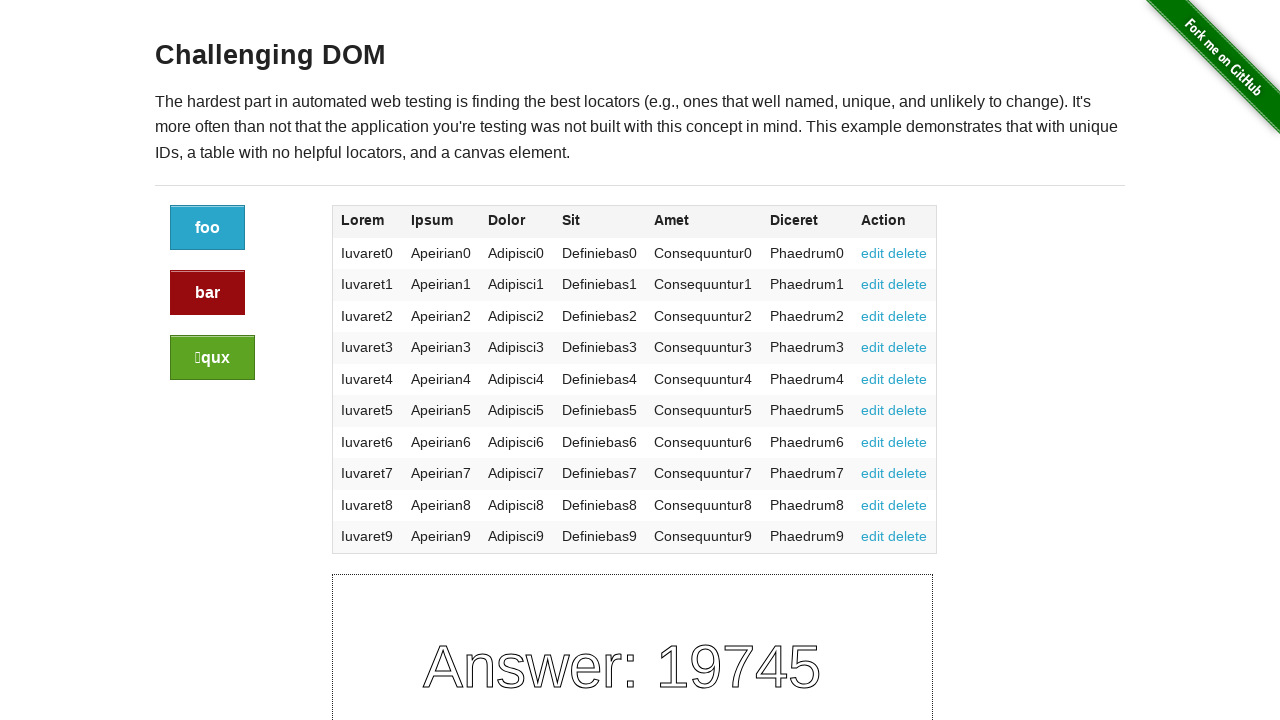

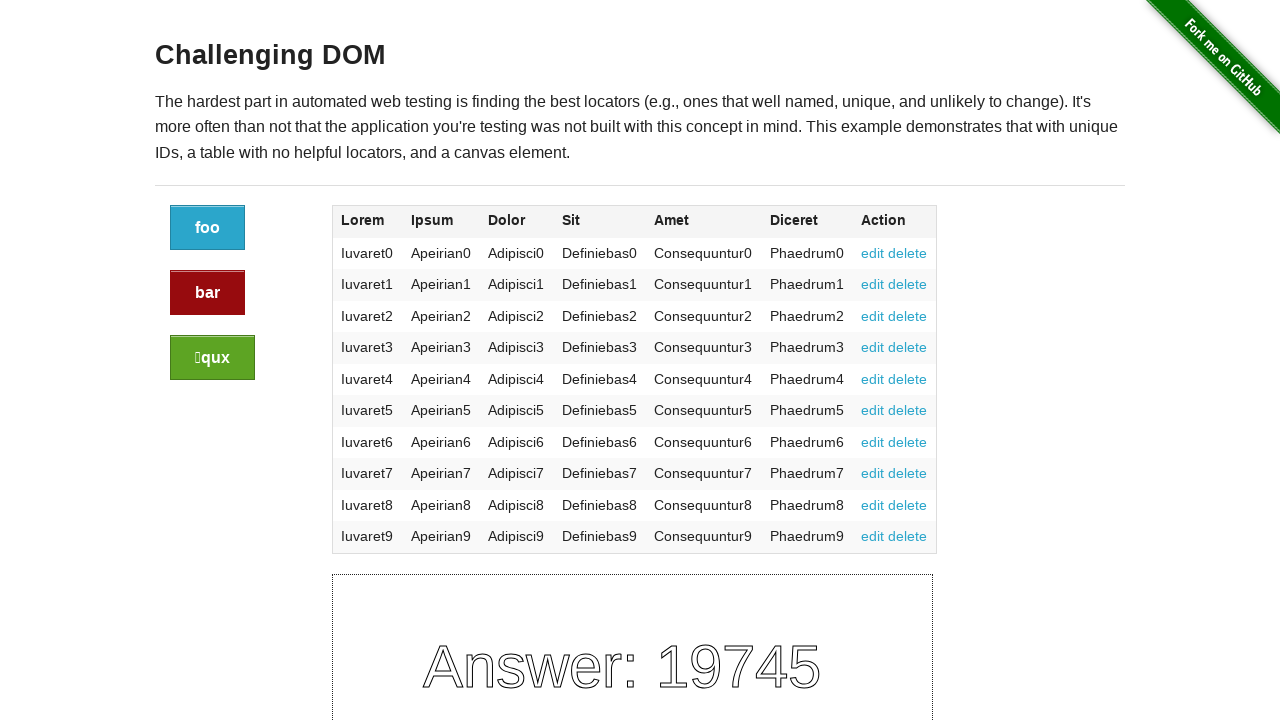